Tests mouse interaction actions on a demo page including double-click, right-click (context click), and regular click on different buttons, then verifies the actions by checking for response messages.

Starting URL: https://demoqa.com/buttons

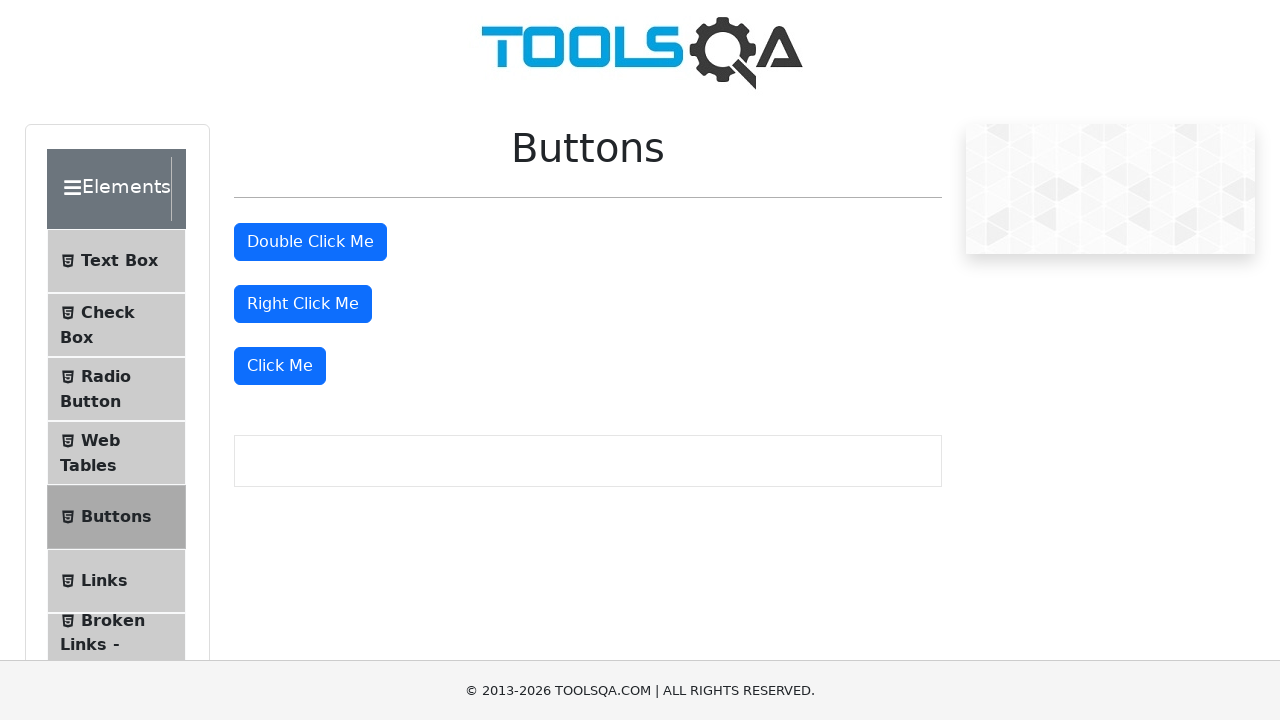

Located double-click button element
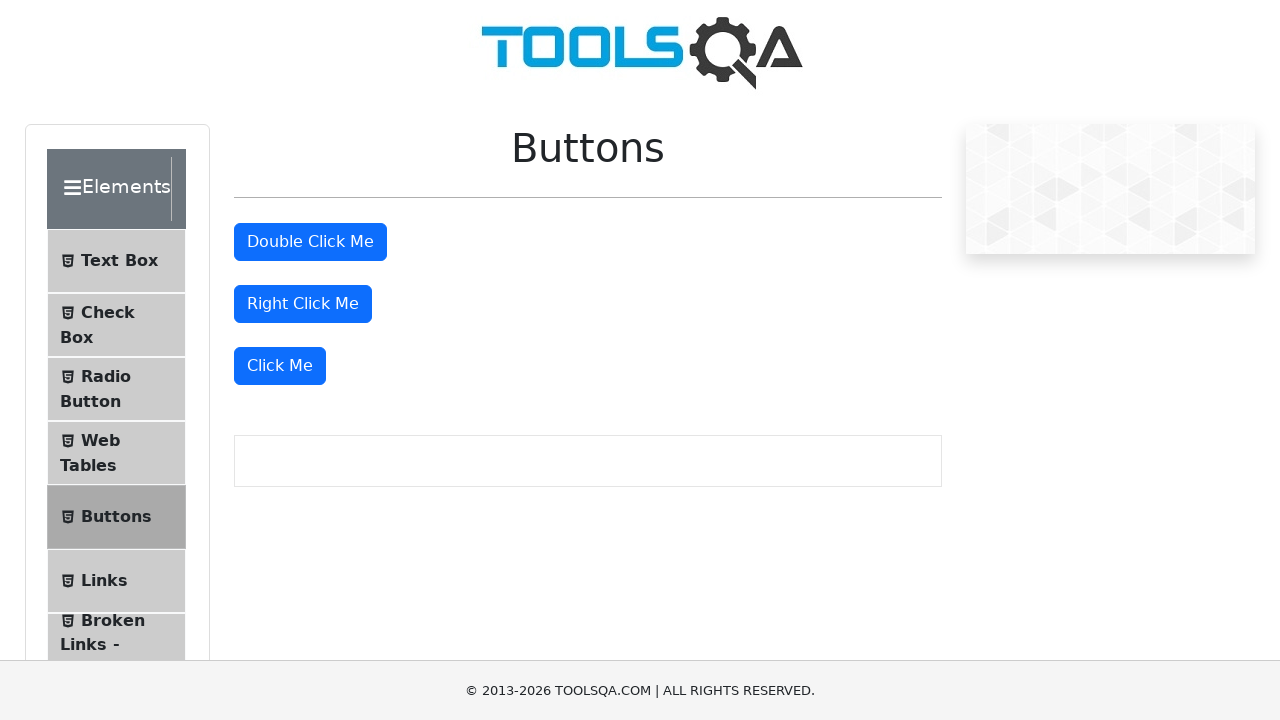

Located right-click button element
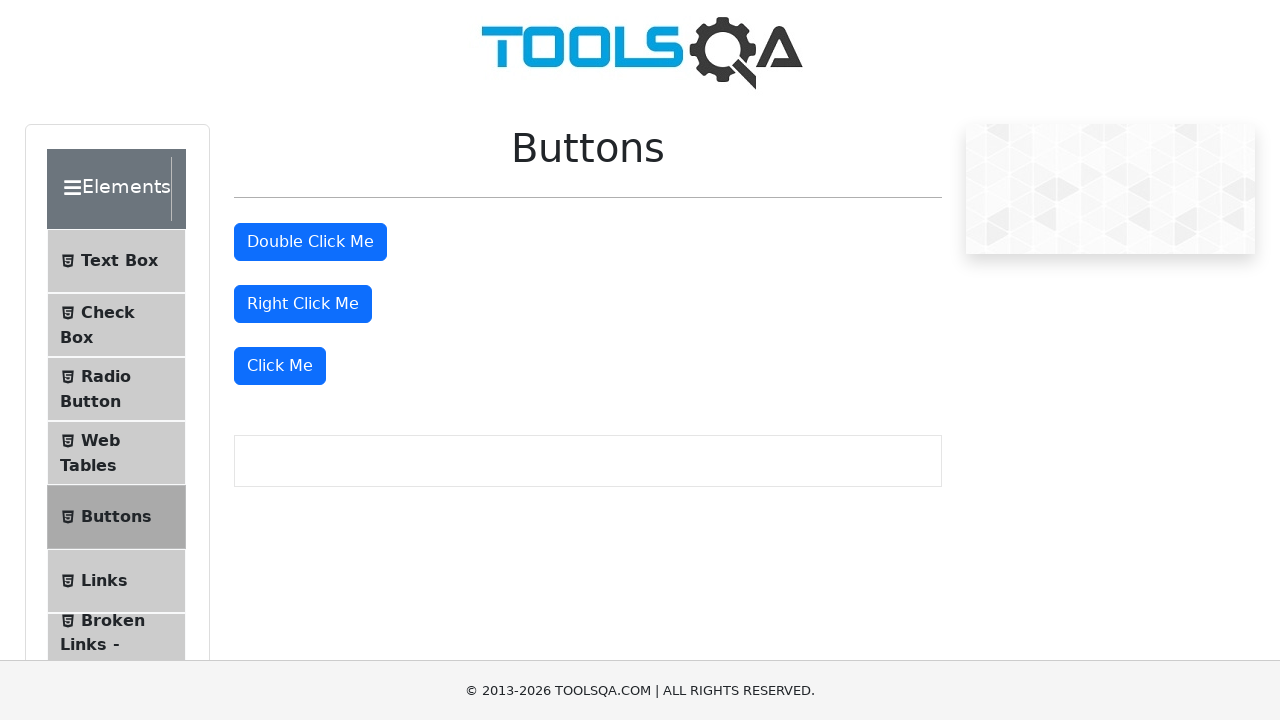

Located normal click button element (last 'Click Me' button)
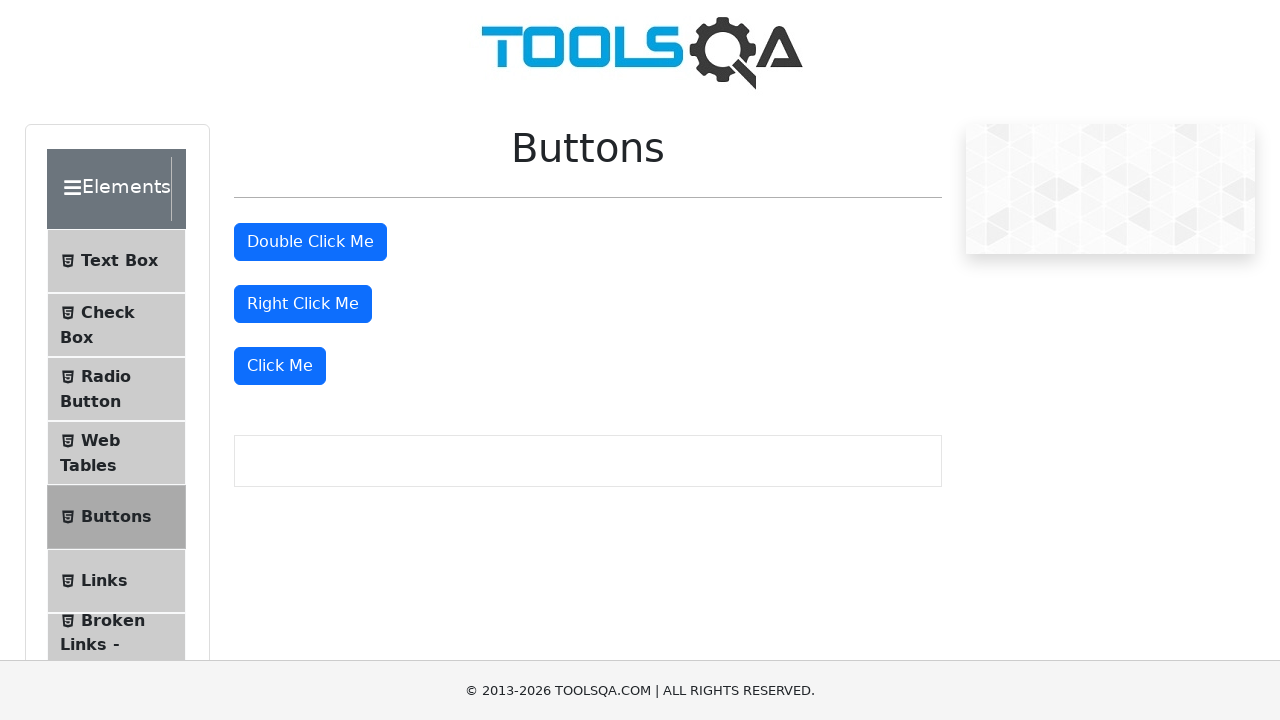

Double-clicked the double-click button at (310, 242) on #doubleClickBtn
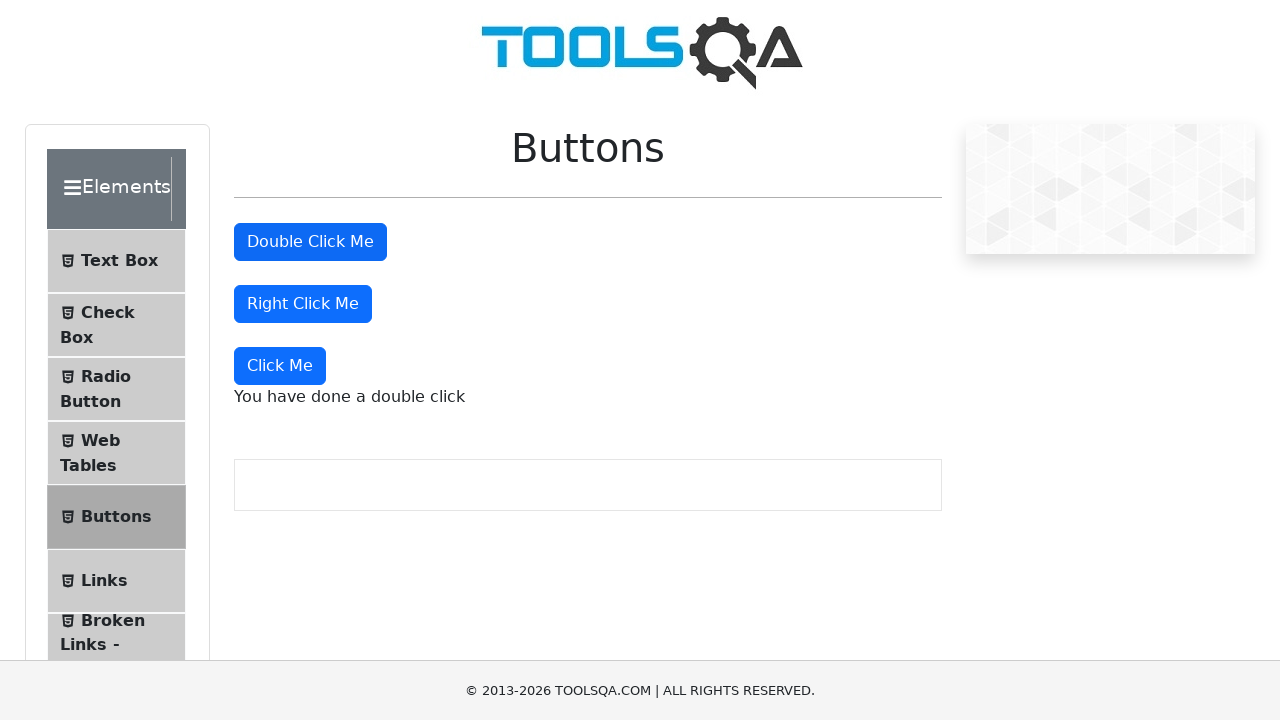

Right-clicked the right-click button at (303, 304) on #rightClickBtn
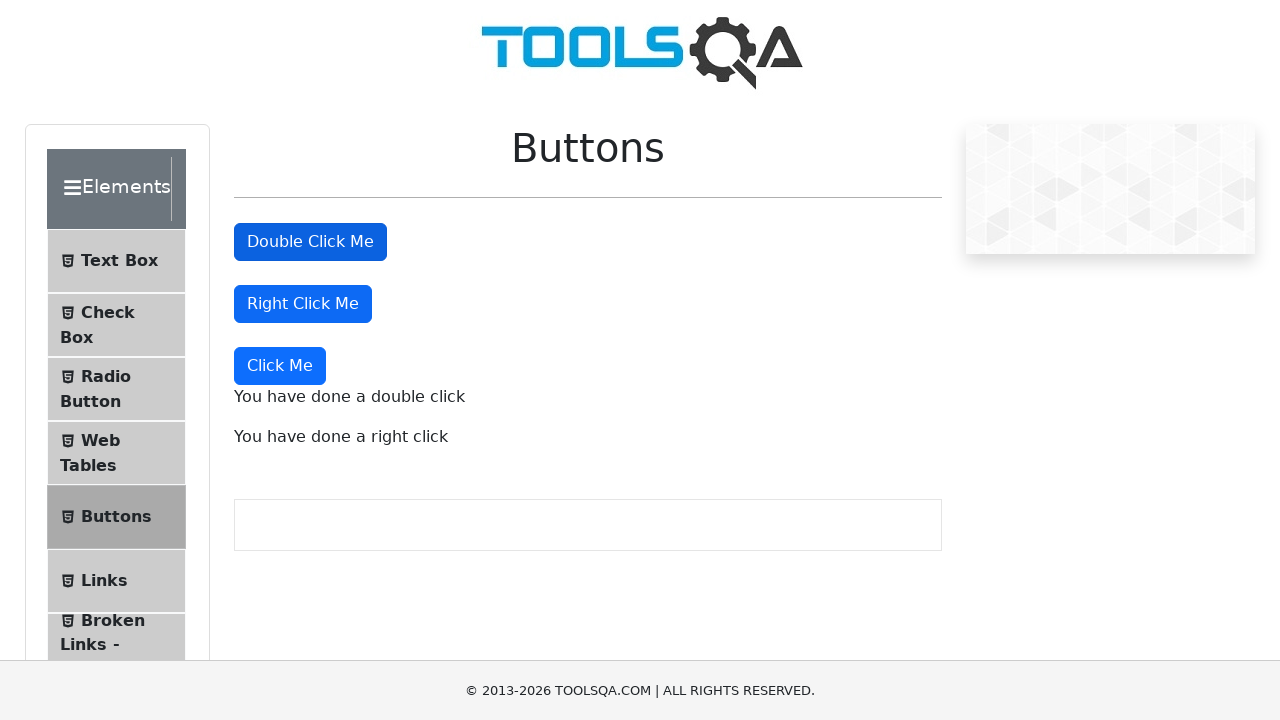

Clicked the normal click button at (280, 366) on xpath=//button[text()='Click Me'] >> nth=-1
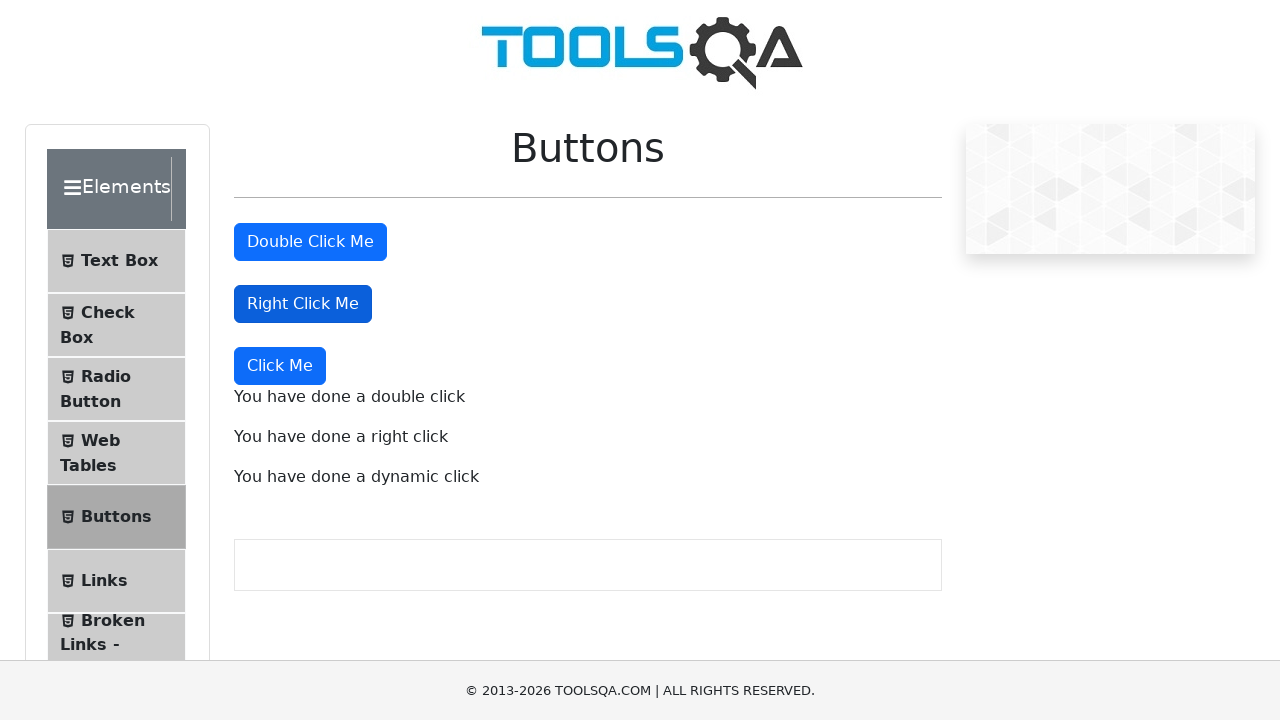

Scrolled the page to verify action responses
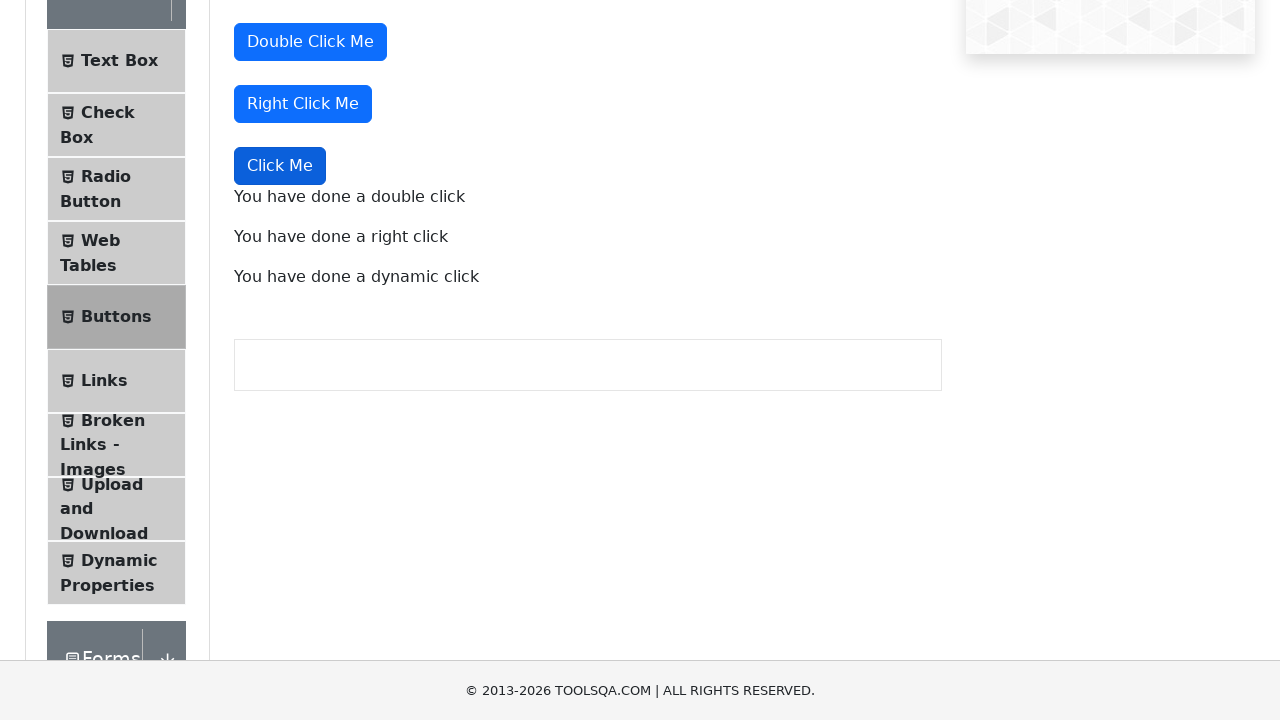

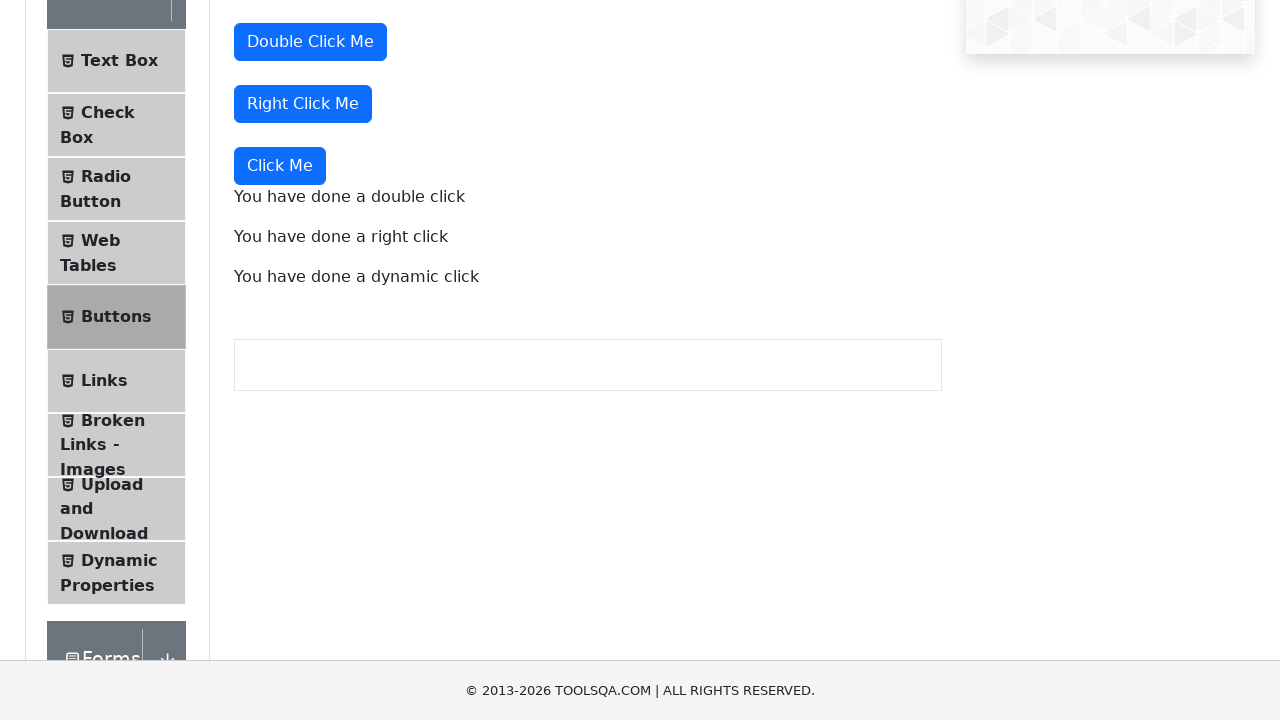